Tests drag and drop functionality by dragging an element and dropping it onto a target area within an iframe

Starting URL: https://jqueryui.com/droppable/

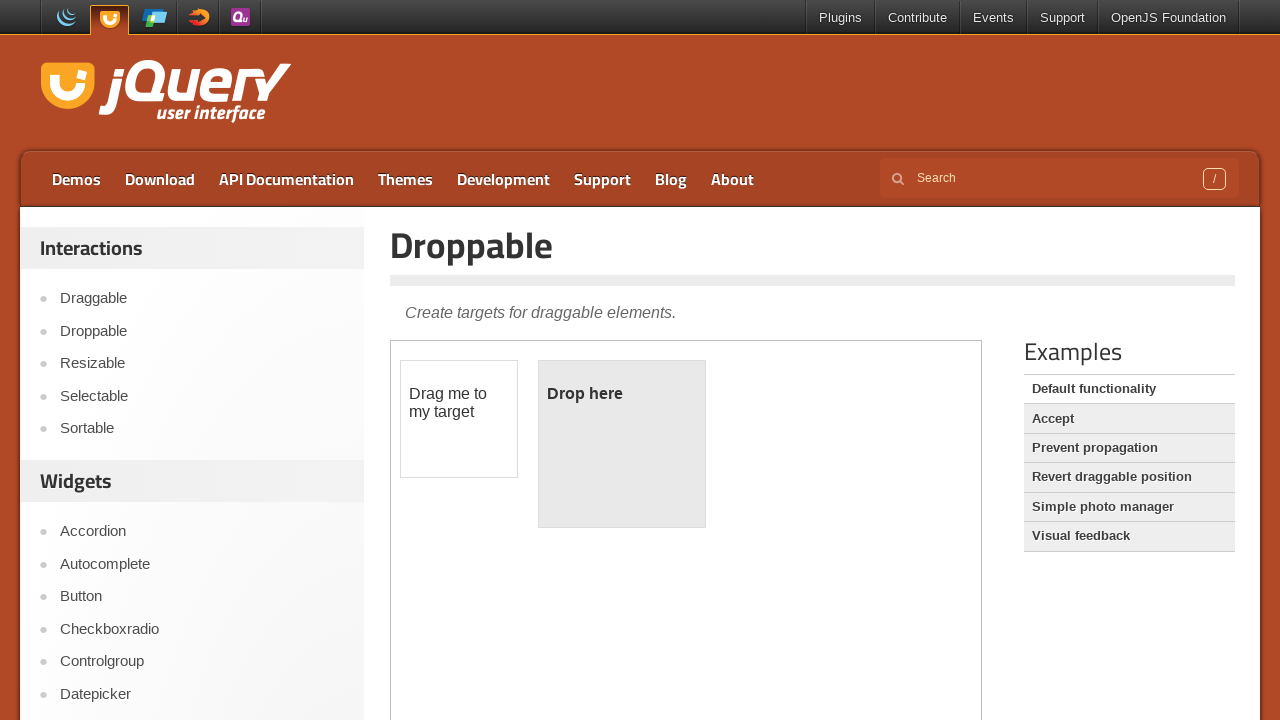

Located the first iframe containing drag and drop demo
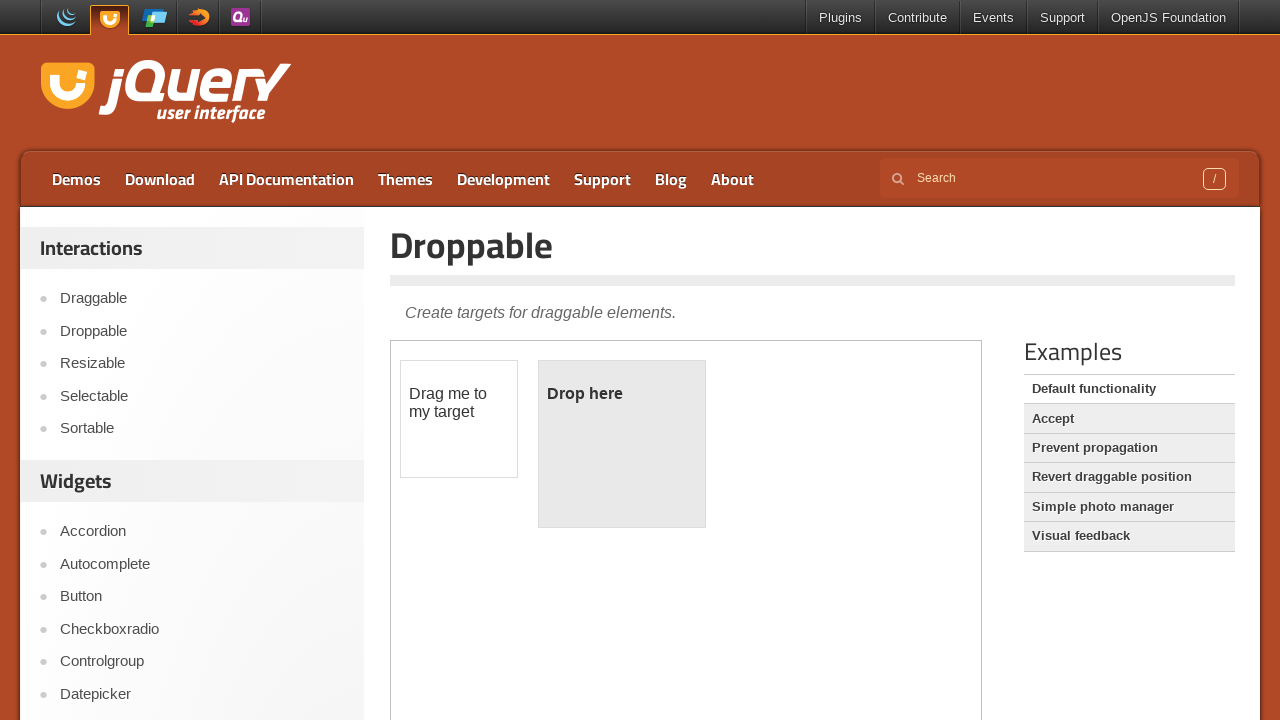

Located the draggable element with id 'draggable'
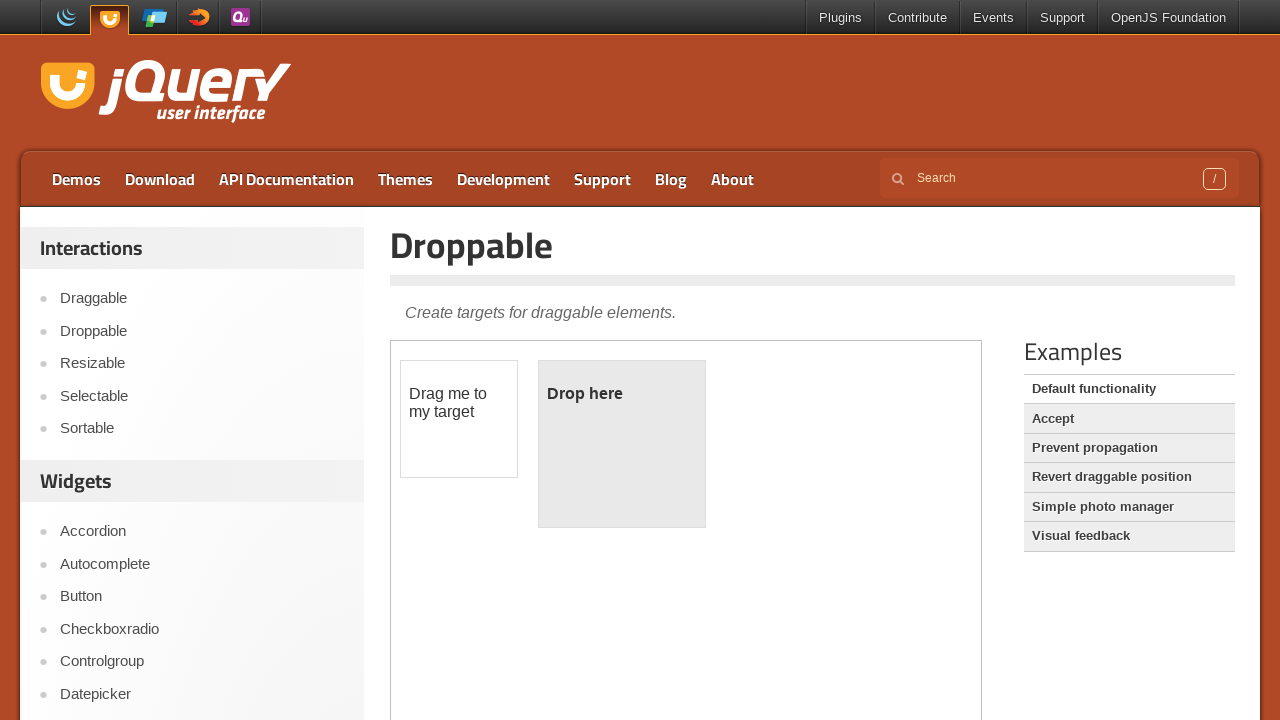

Located the droppable target element with id 'droppable'
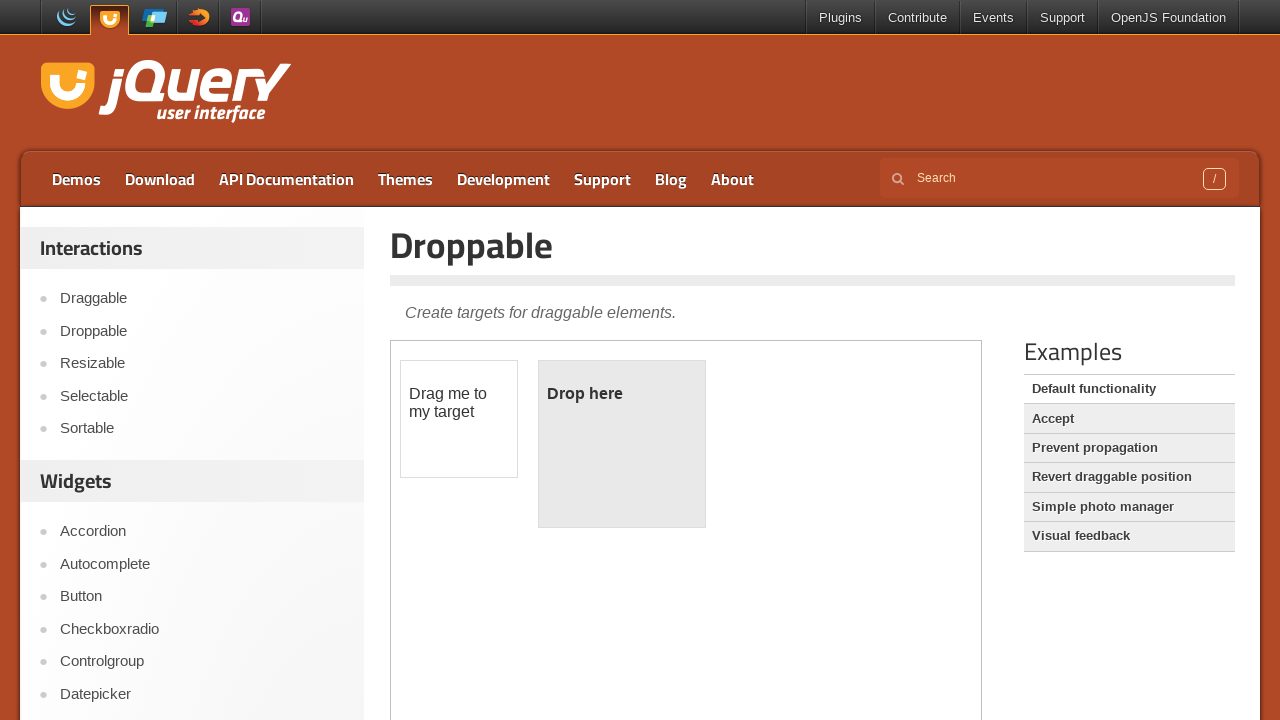

Dragged the draggable element and dropped it onto the droppable target at (622, 444)
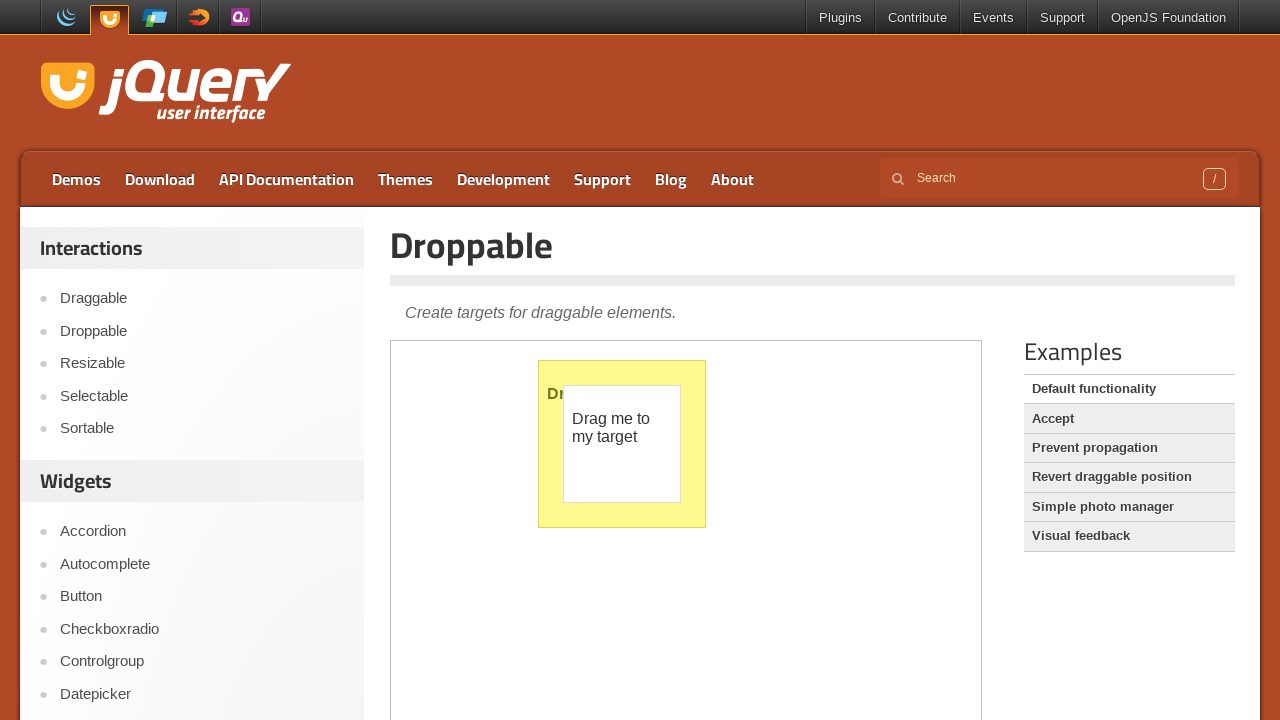

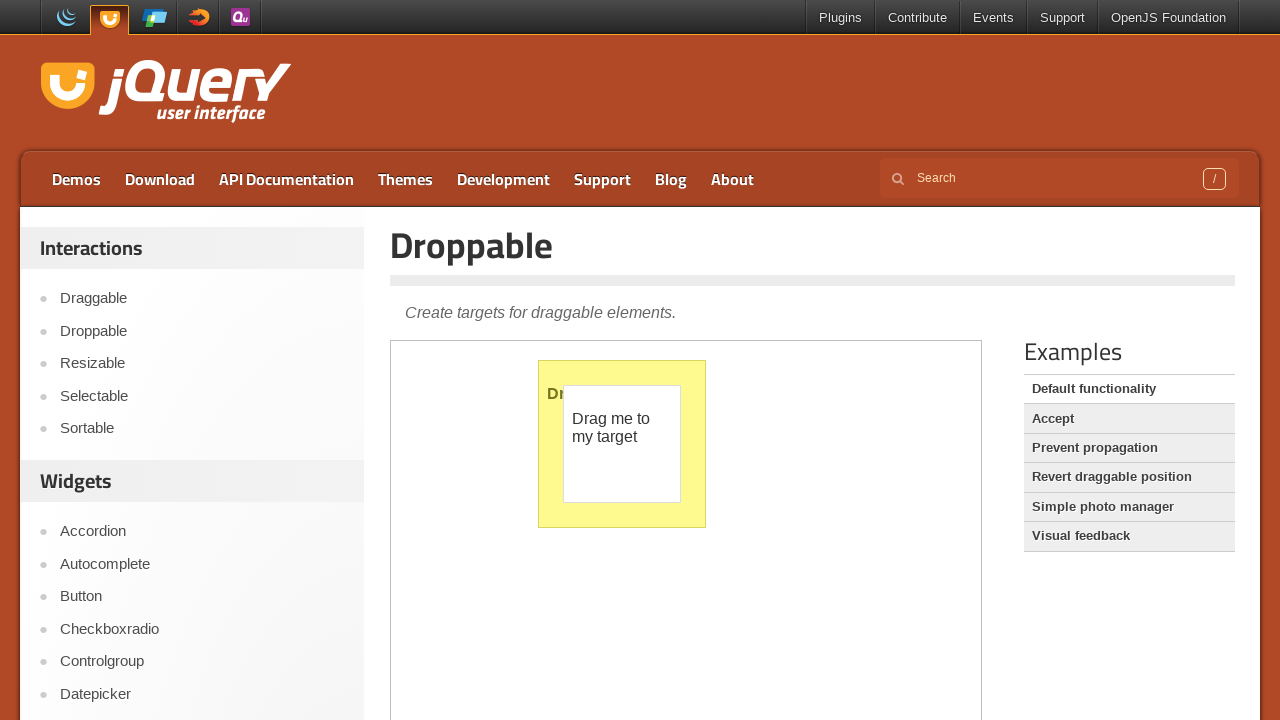